Tests drag and drop functionality by dragging an element from source to target within an iframe

Starting URL: https://jqueryui.com/droppable/

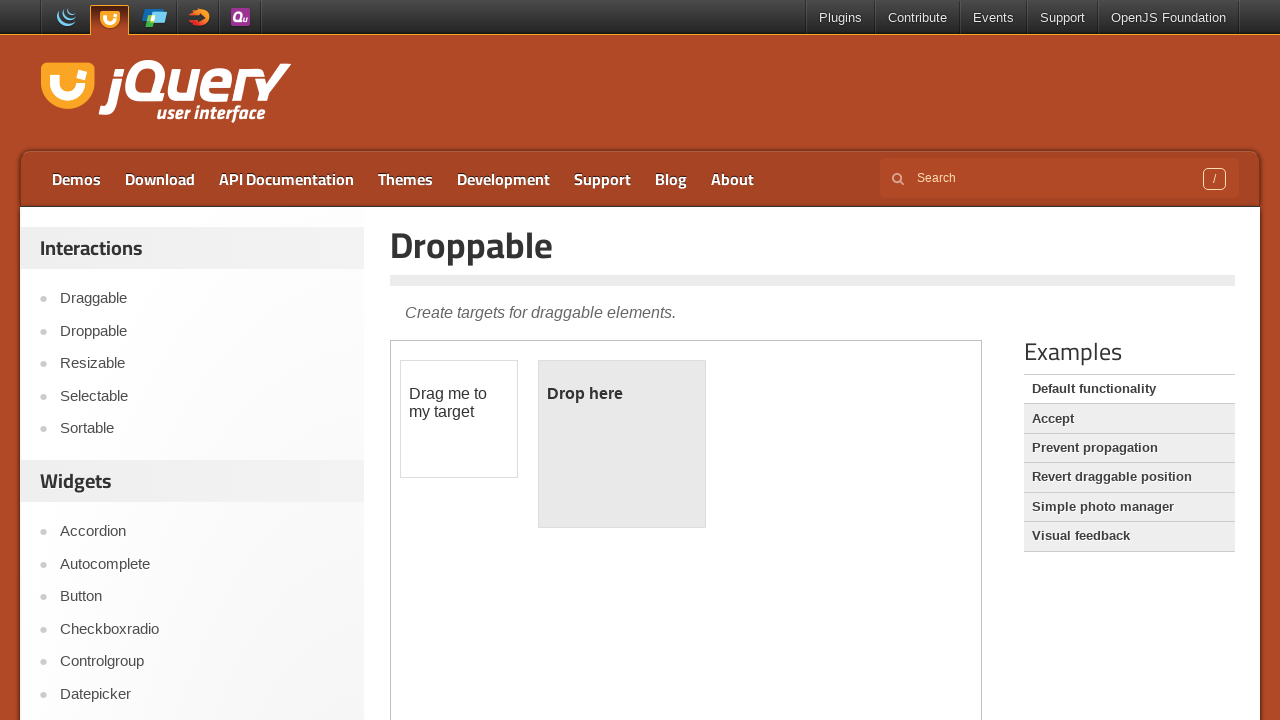

Located the iframe containing drag and drop elements
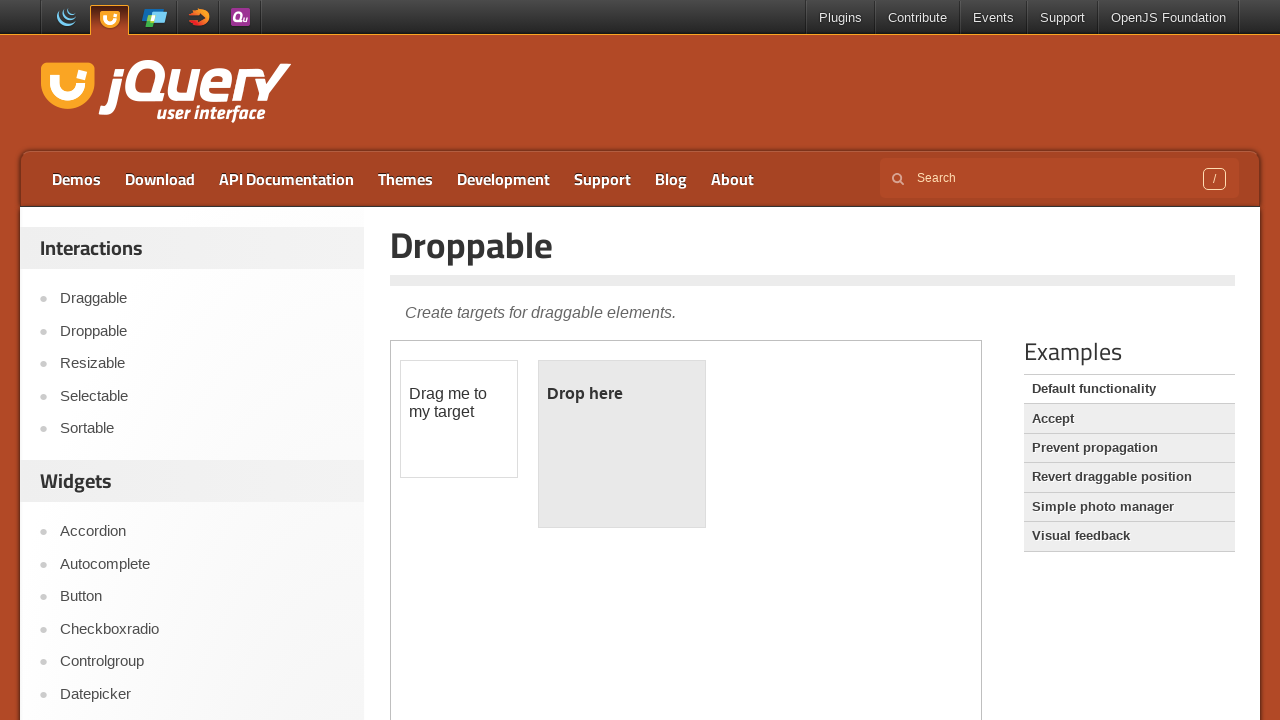

Located the draggable source element
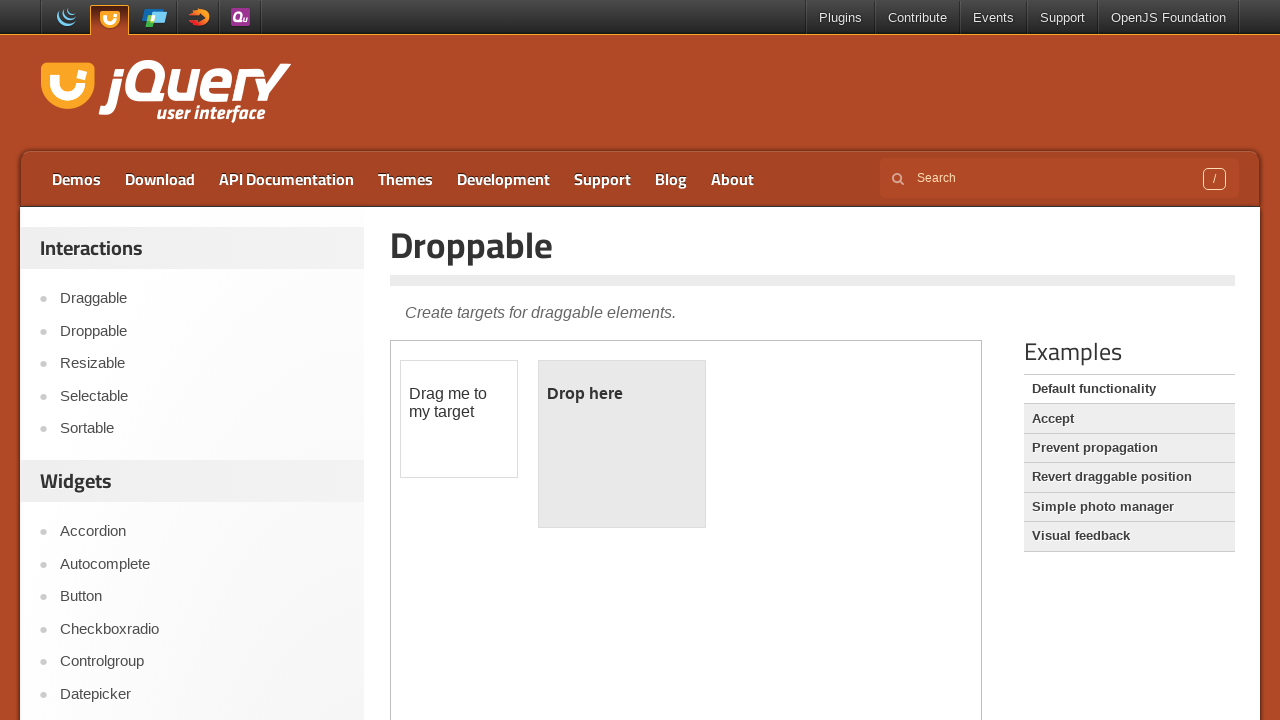

Located the droppable target element
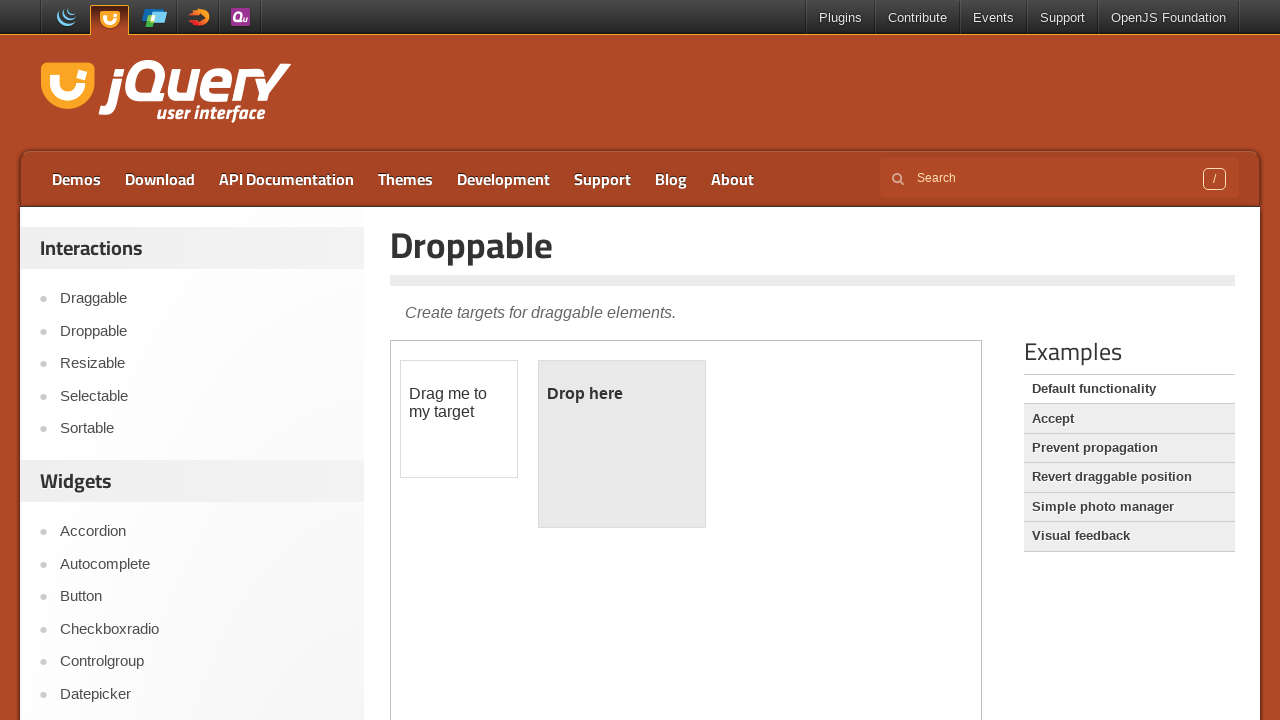

Dragged the source element to the target element at (622, 444)
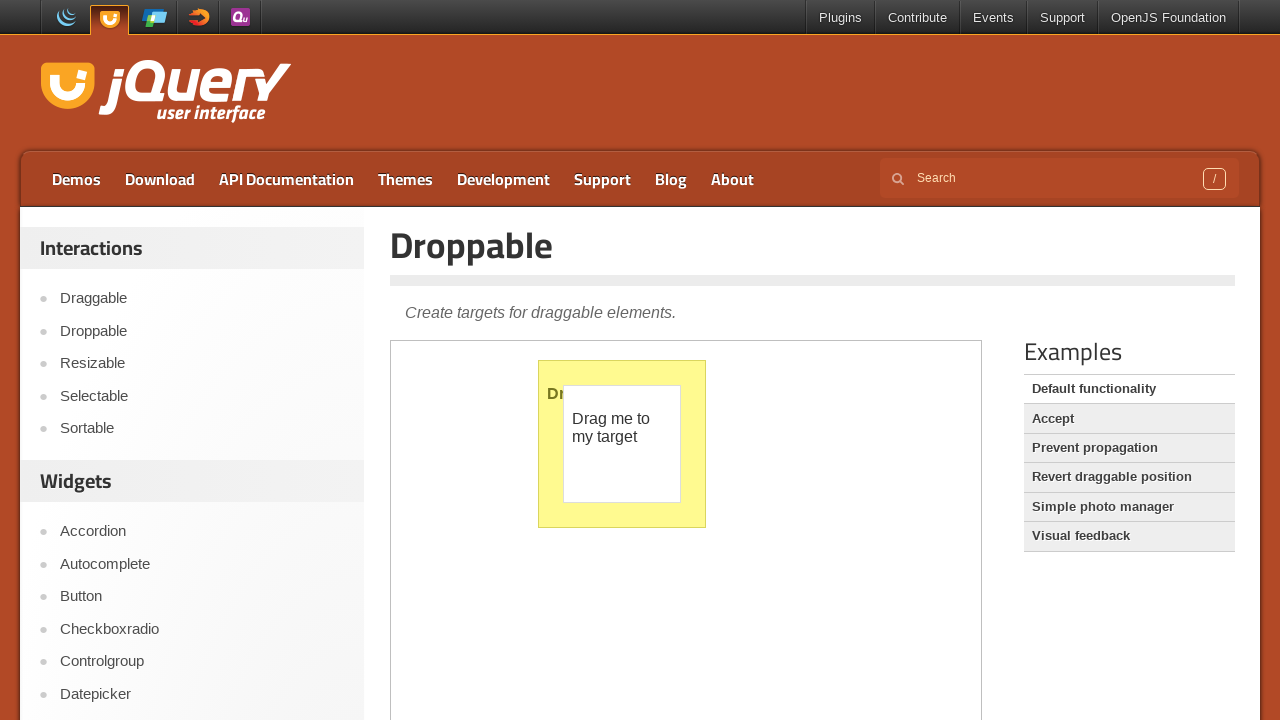

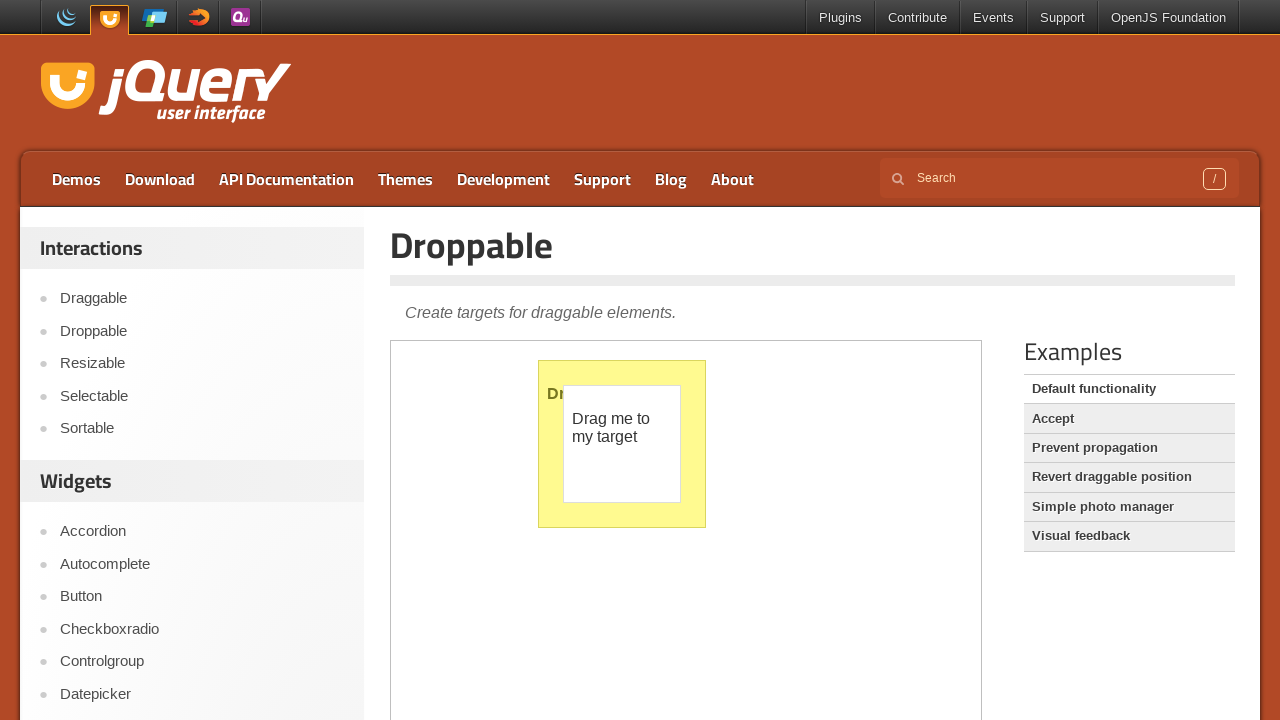